Tests mouse click and hold functionality on a demo application by navigating to the Mouse Actions section, selecting Click & Hold, and performing a click and hold action on a zoom button element.

Starting URL: https://demoapps.qspiders.com/ui?scenario=1

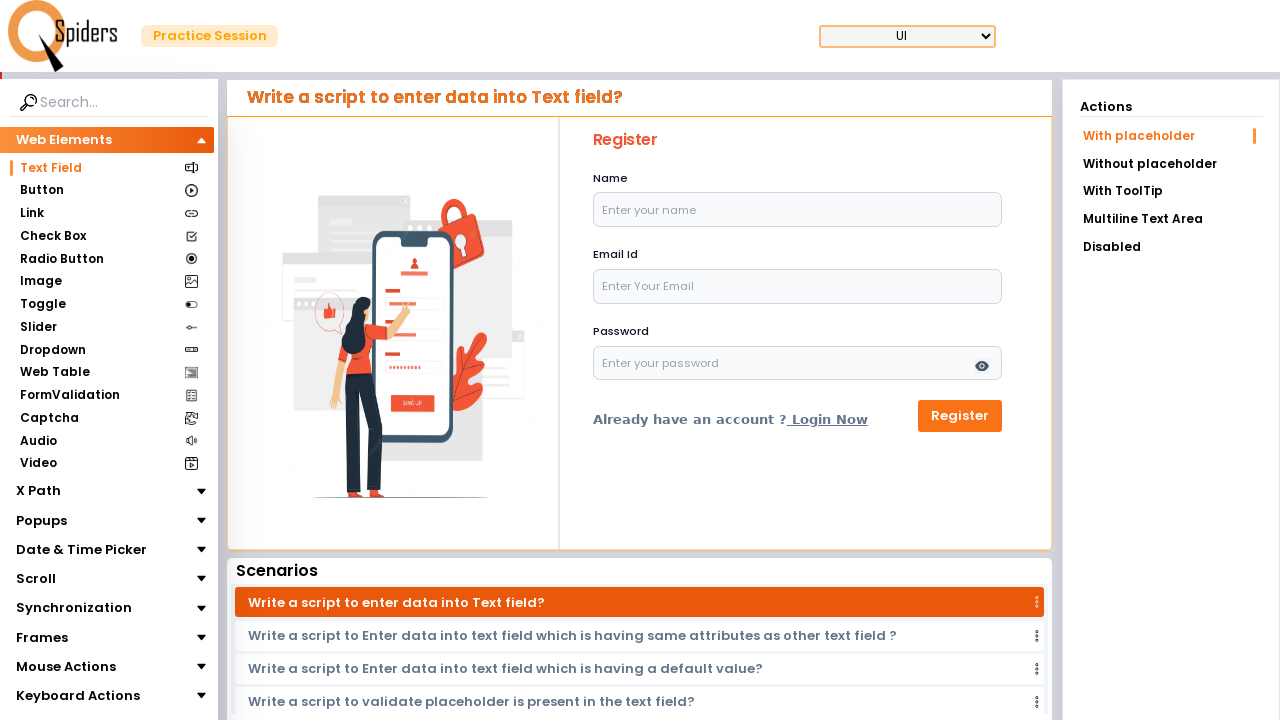

Clicked on Mouse Actions section at (66, 667) on xpath=//section[text()='Mouse Actions']
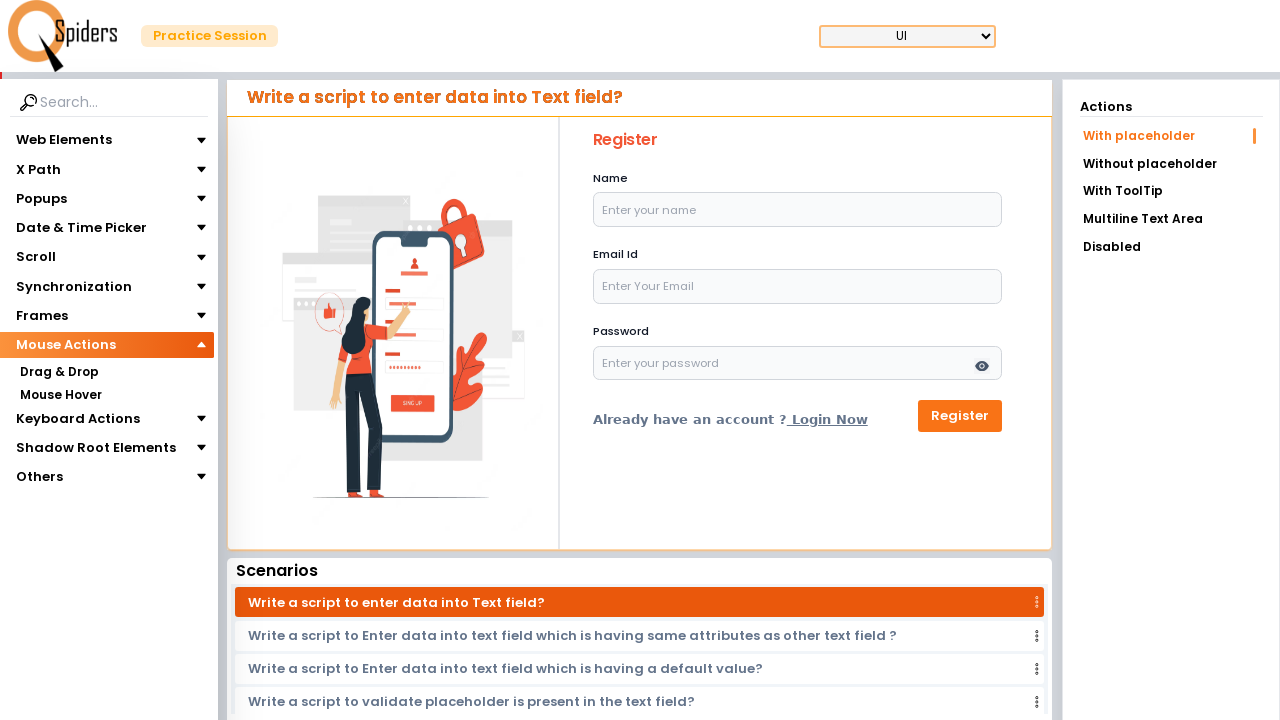

Waited for navigation to complete
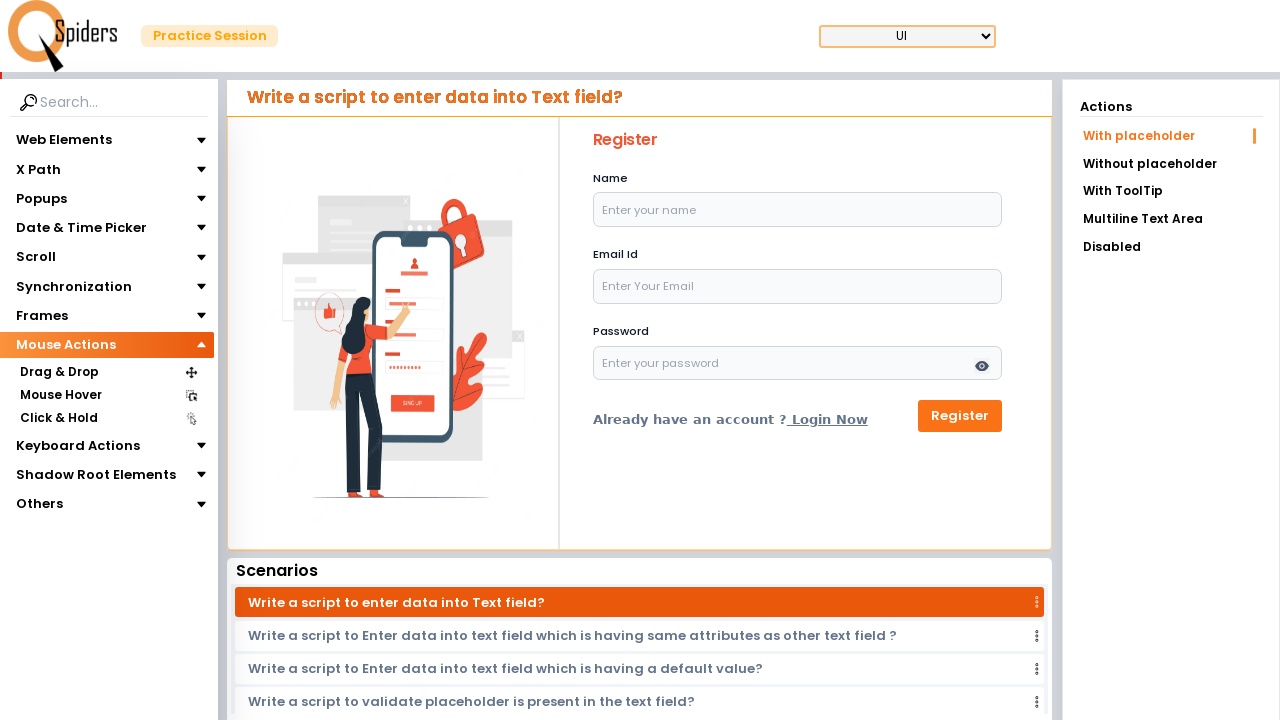

Clicked on Click & Hold option at (58, 418) on xpath=//section[text()='Click & Hold']
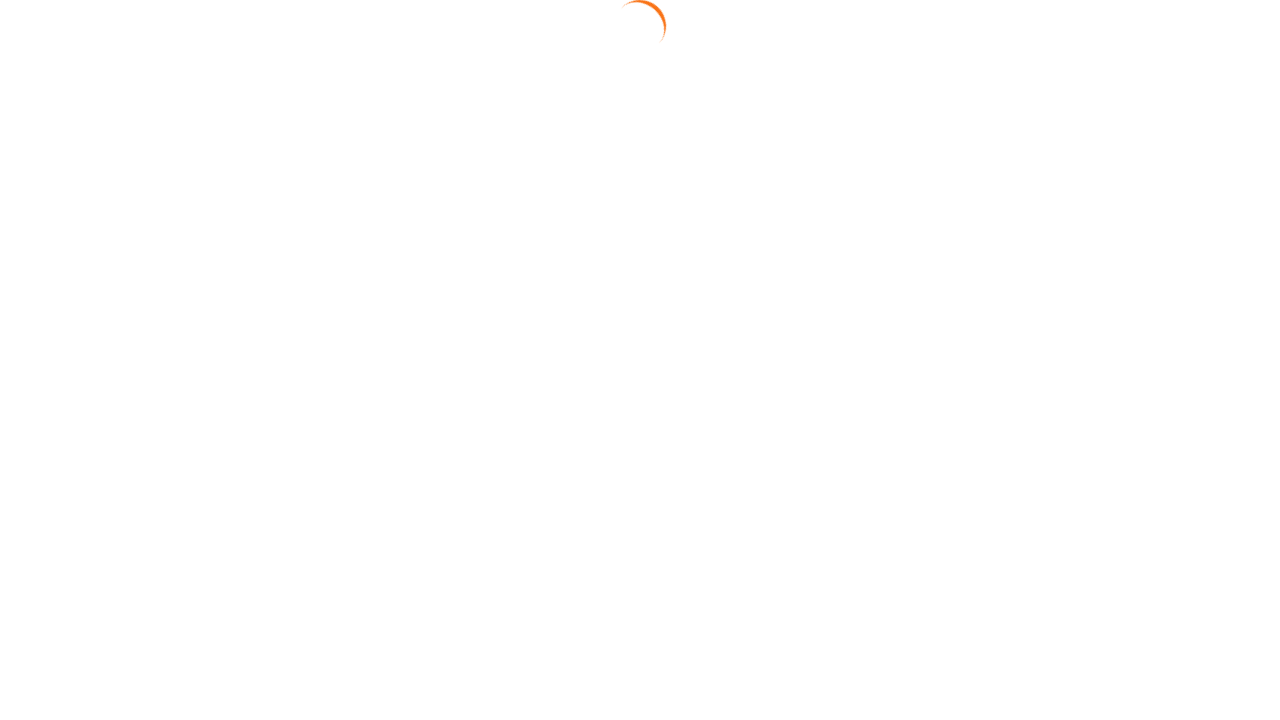

Waited for element to be ready
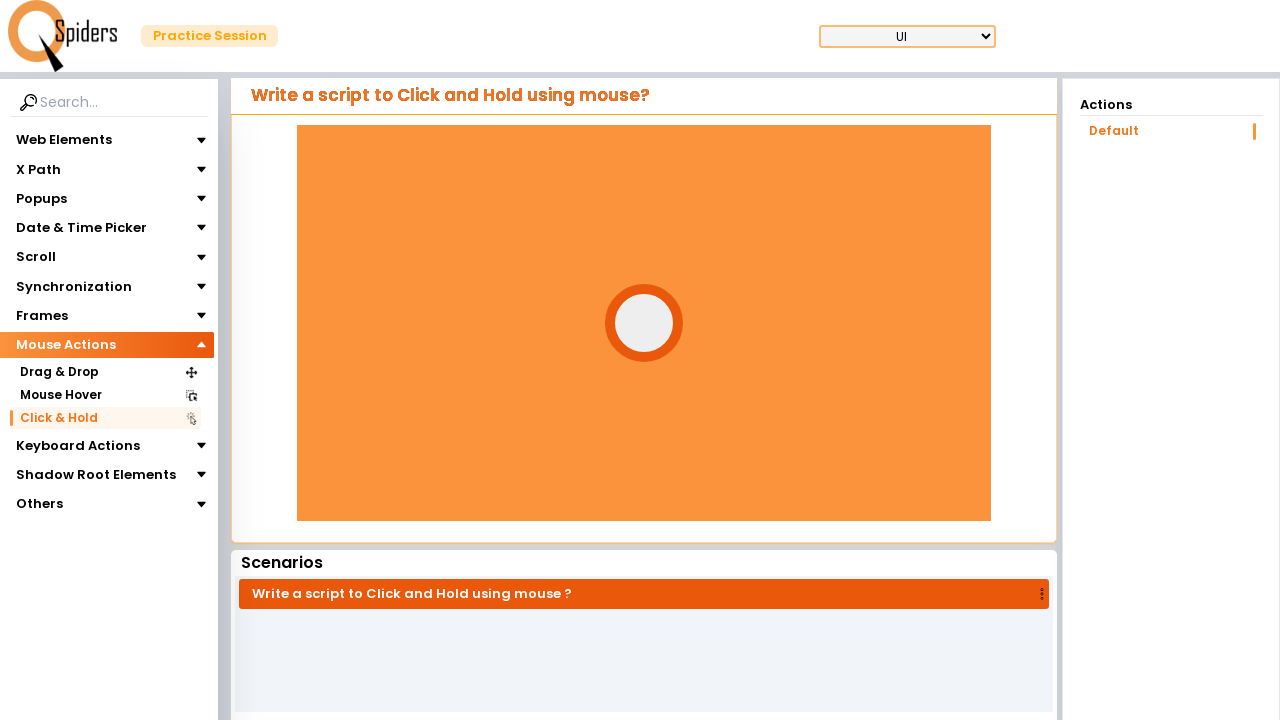

Located the zoom button element
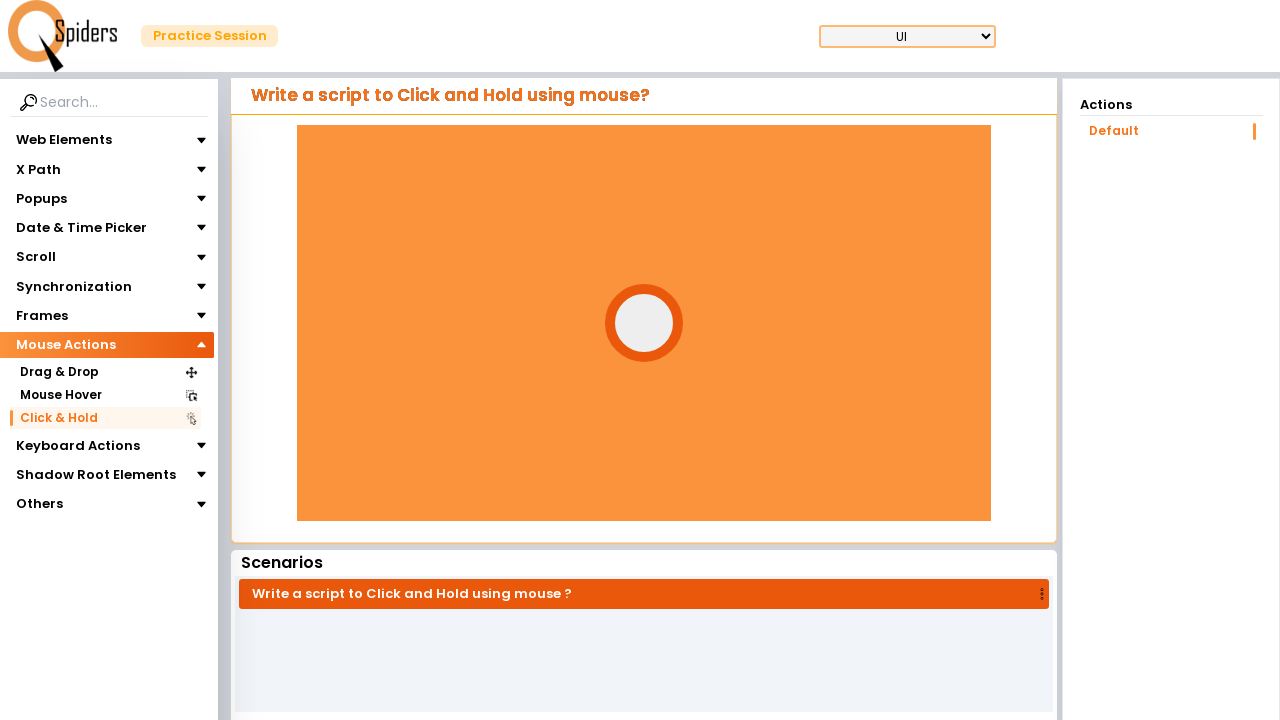

Hovered over zoom button at (644, 323) on div.zoom-button
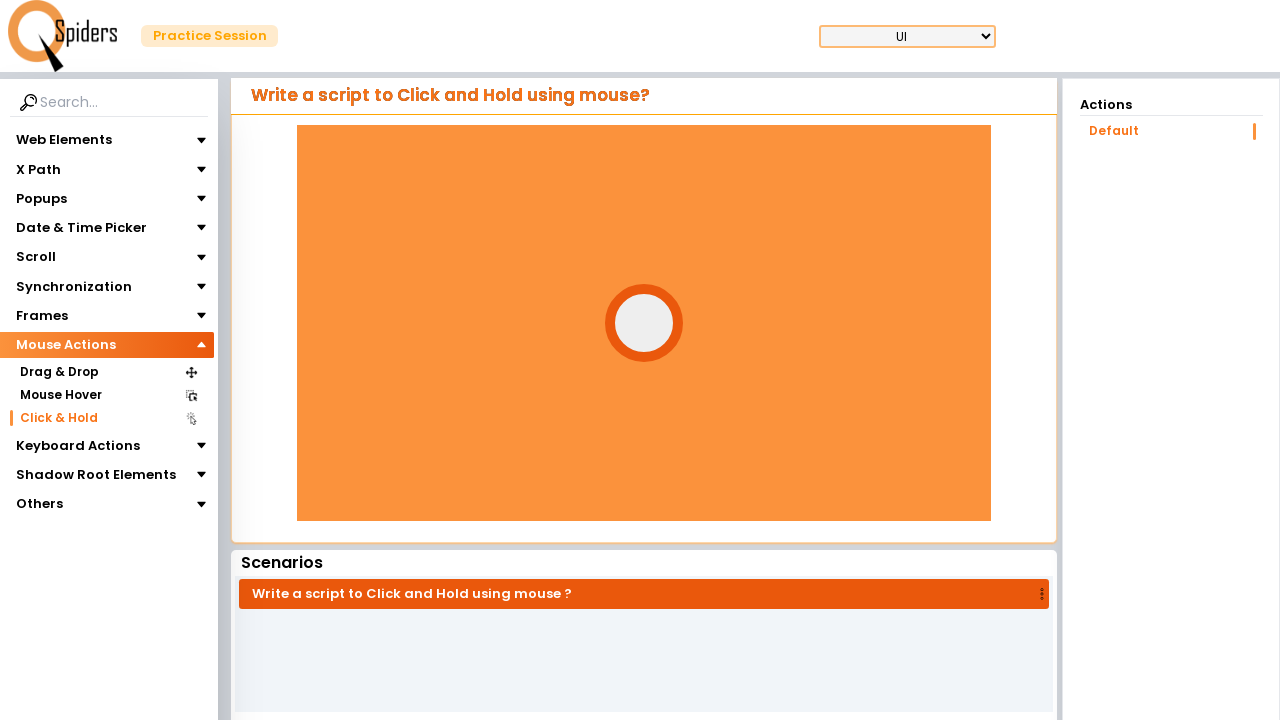

Pressed and held mouse button down on zoom button at (644, 323)
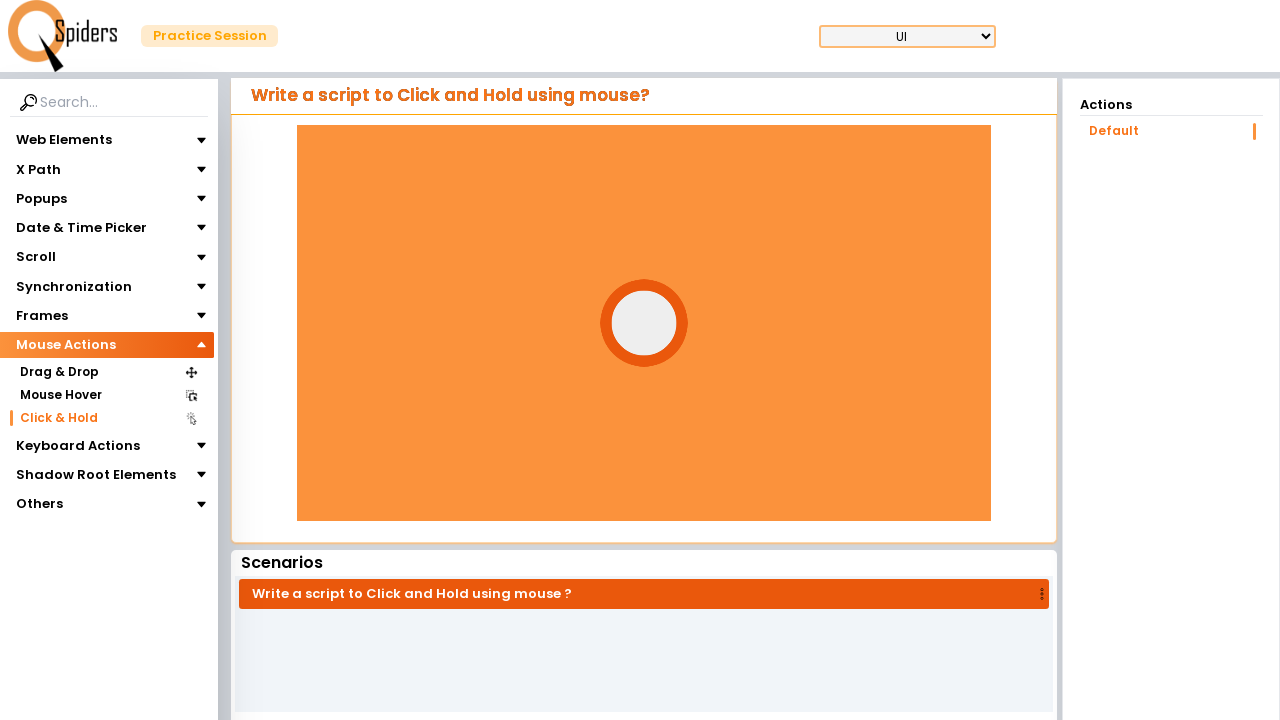

Held mouse button down for 2 seconds
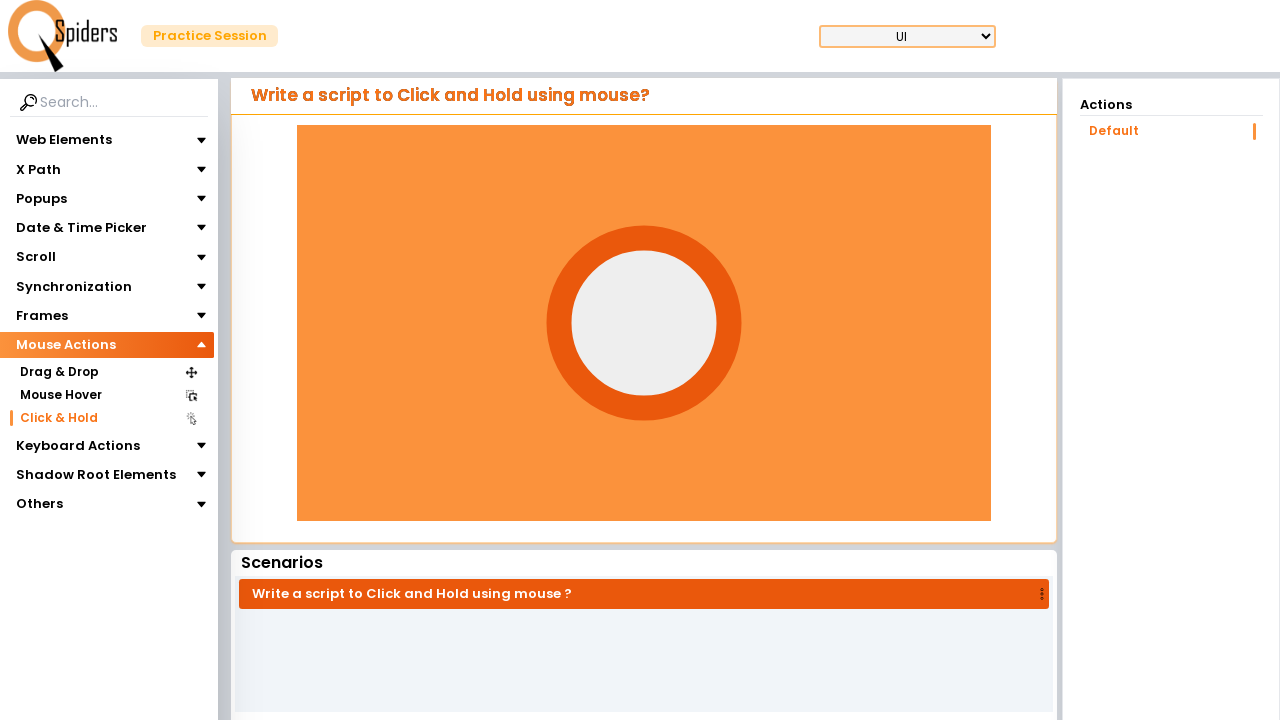

Released mouse button at (644, 323)
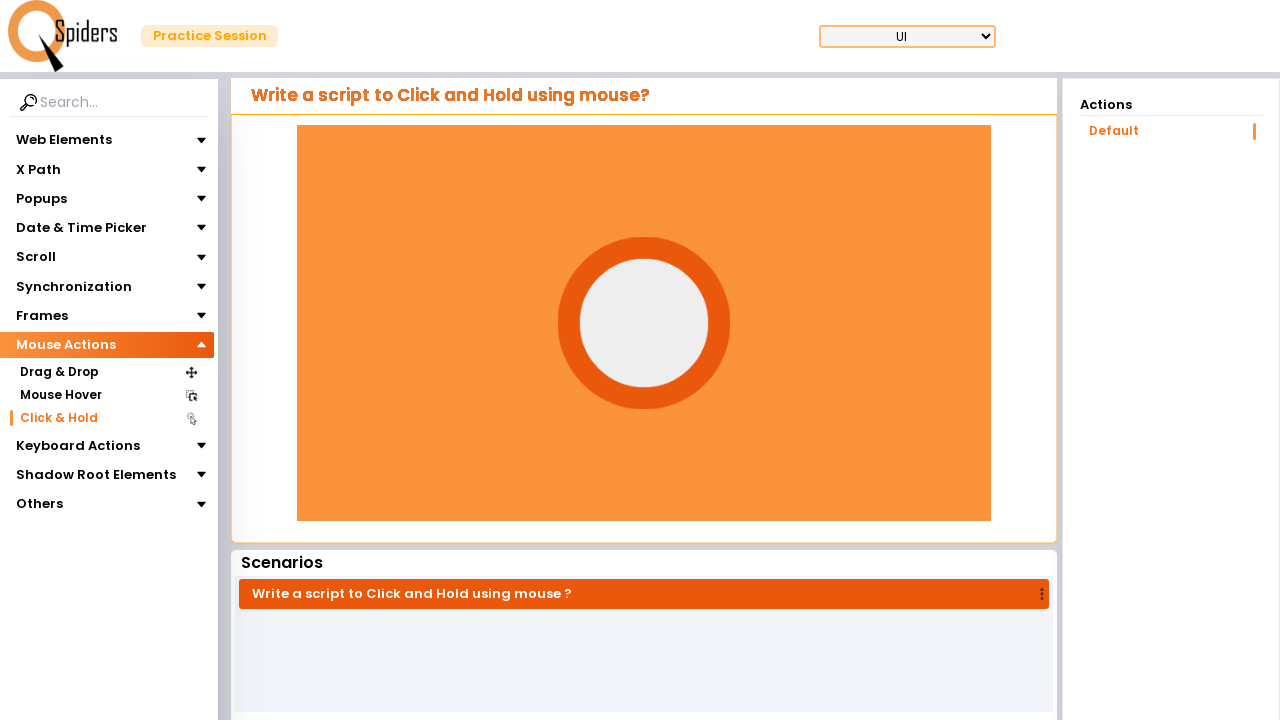

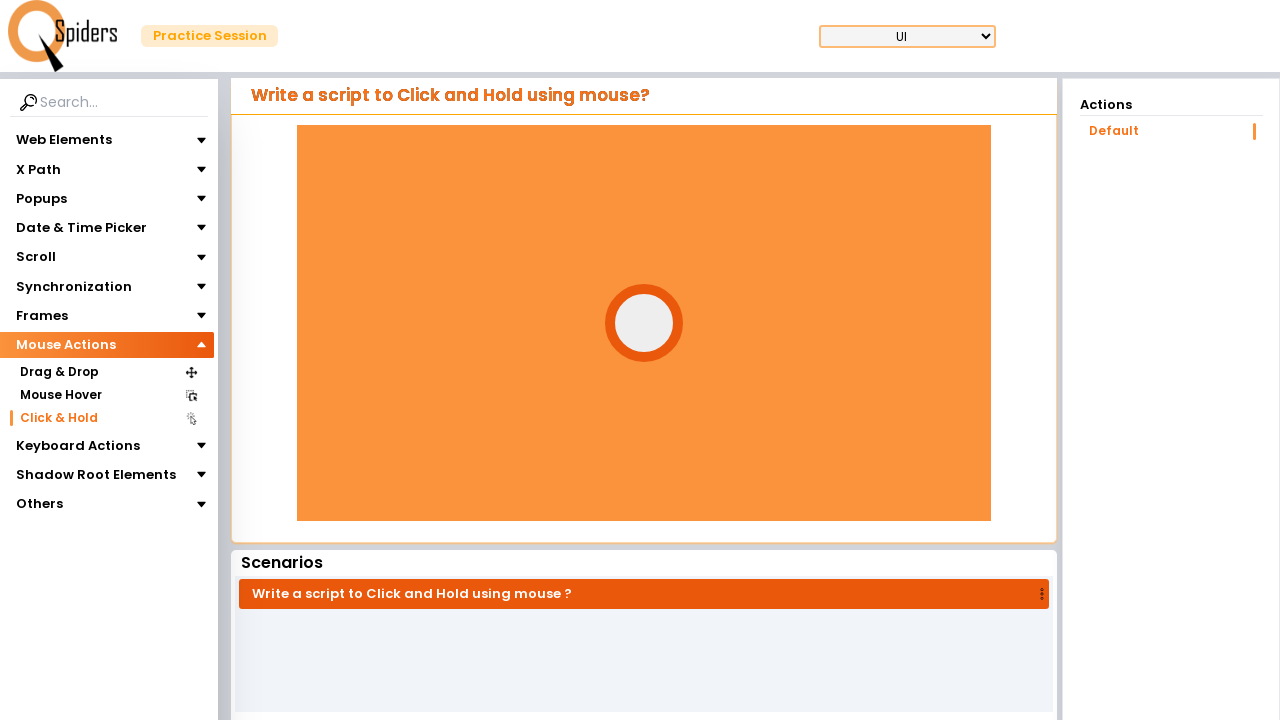